Performs a click-and-hold, move, then release action to drag an element to a target location

Starting URL: https://crossbrowsertesting.github.io/drag-and-drop

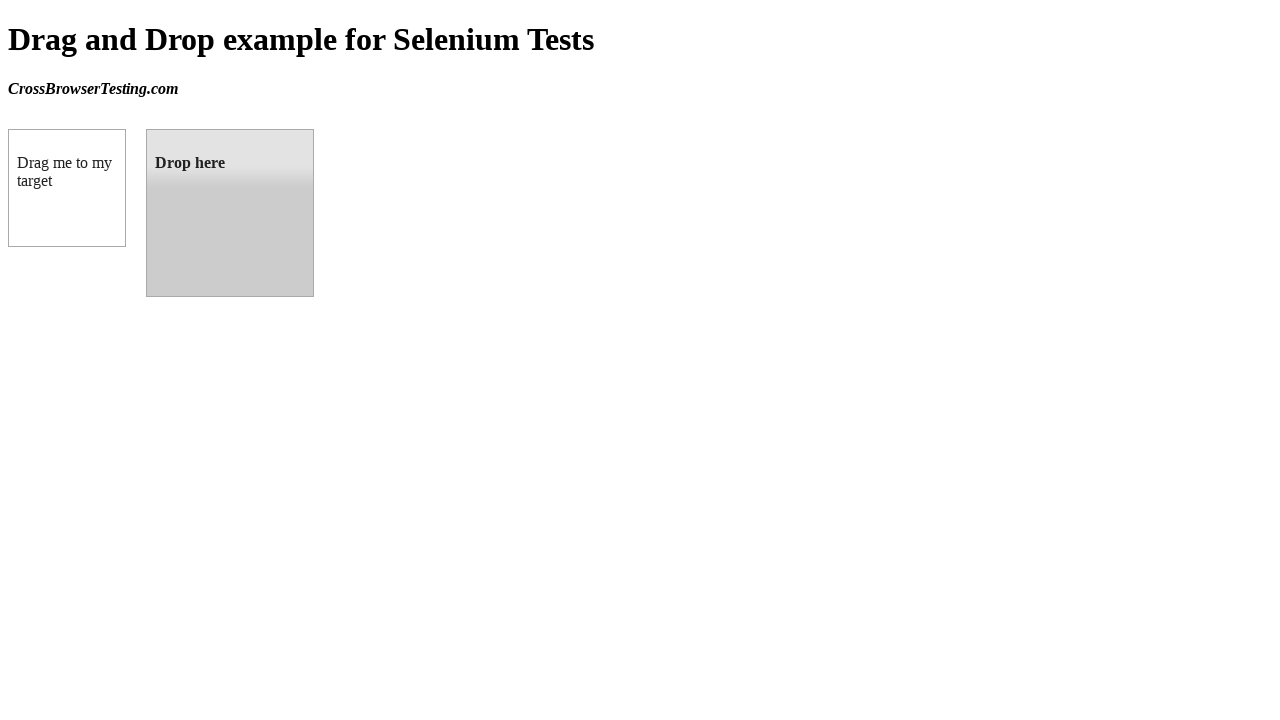

Waited for draggable element to load
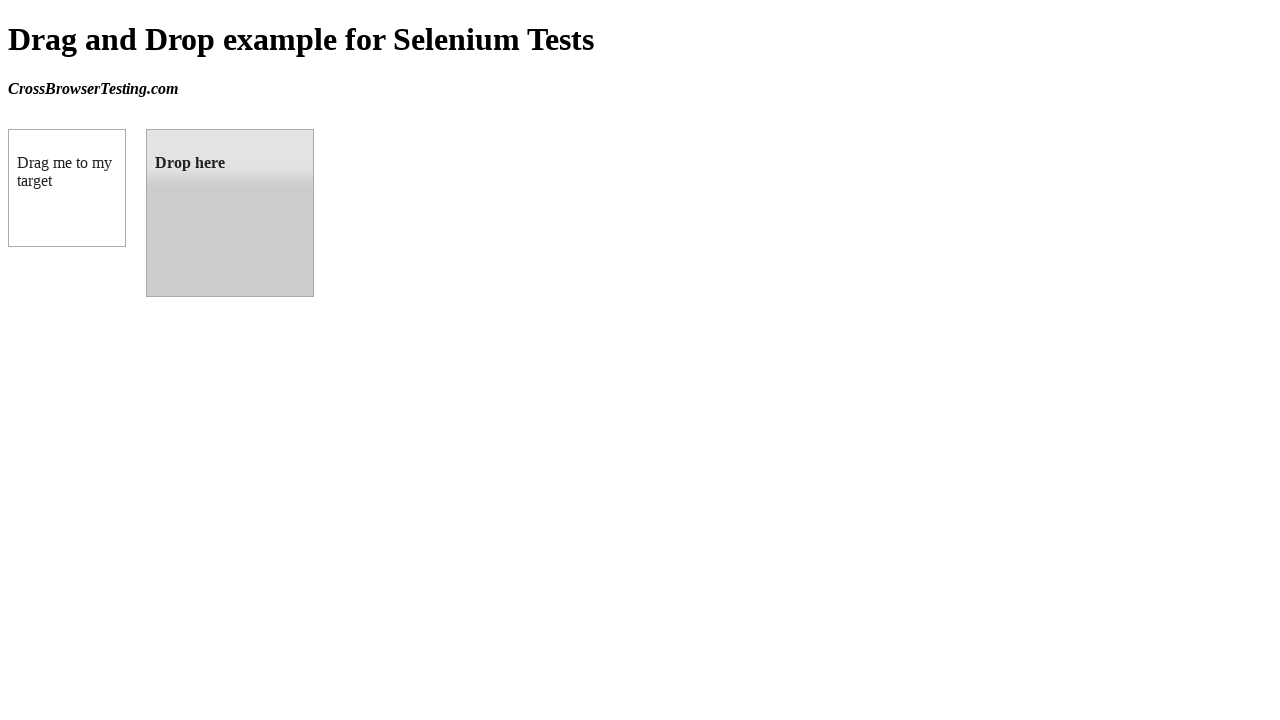

Waited for droppable element to load
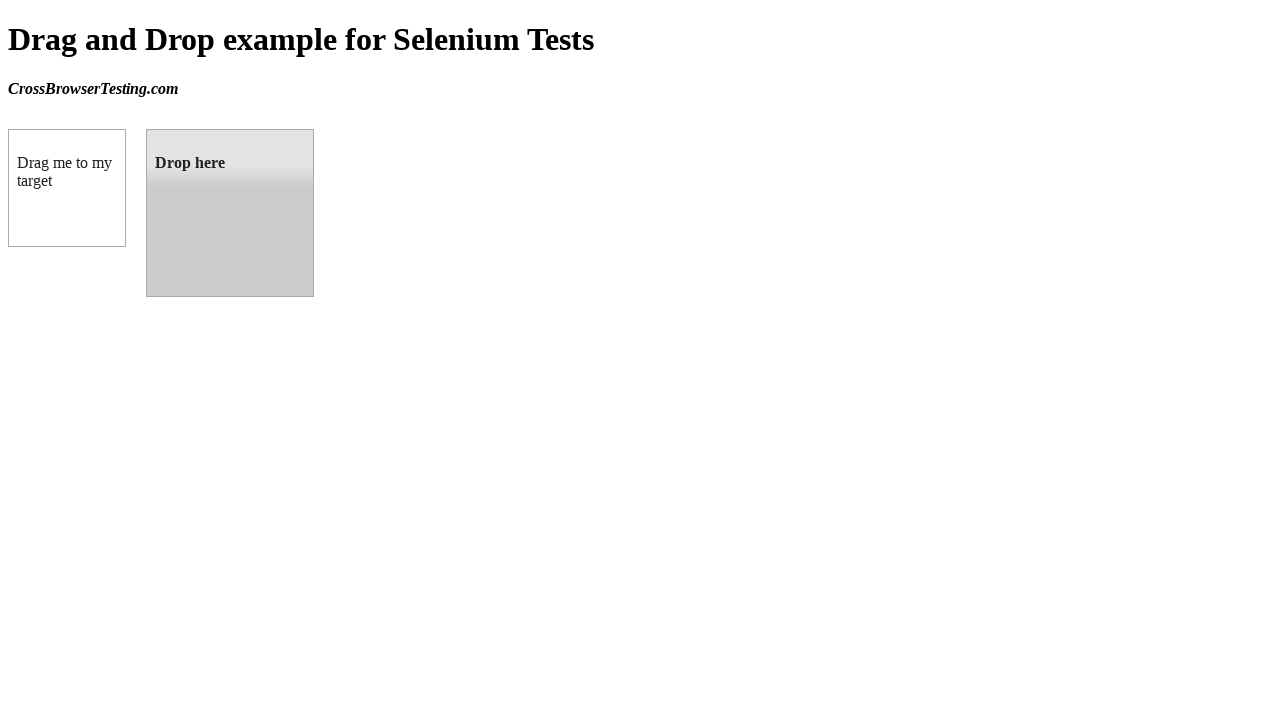

Located draggable source element
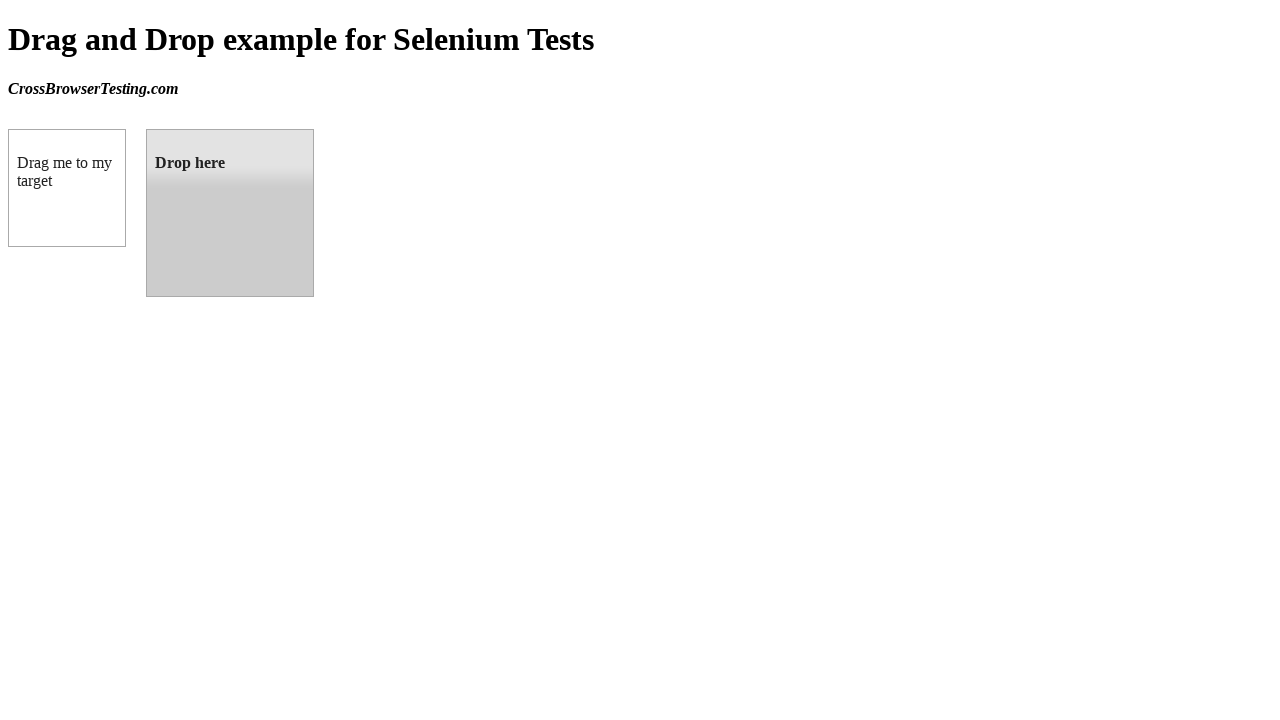

Located droppable target element
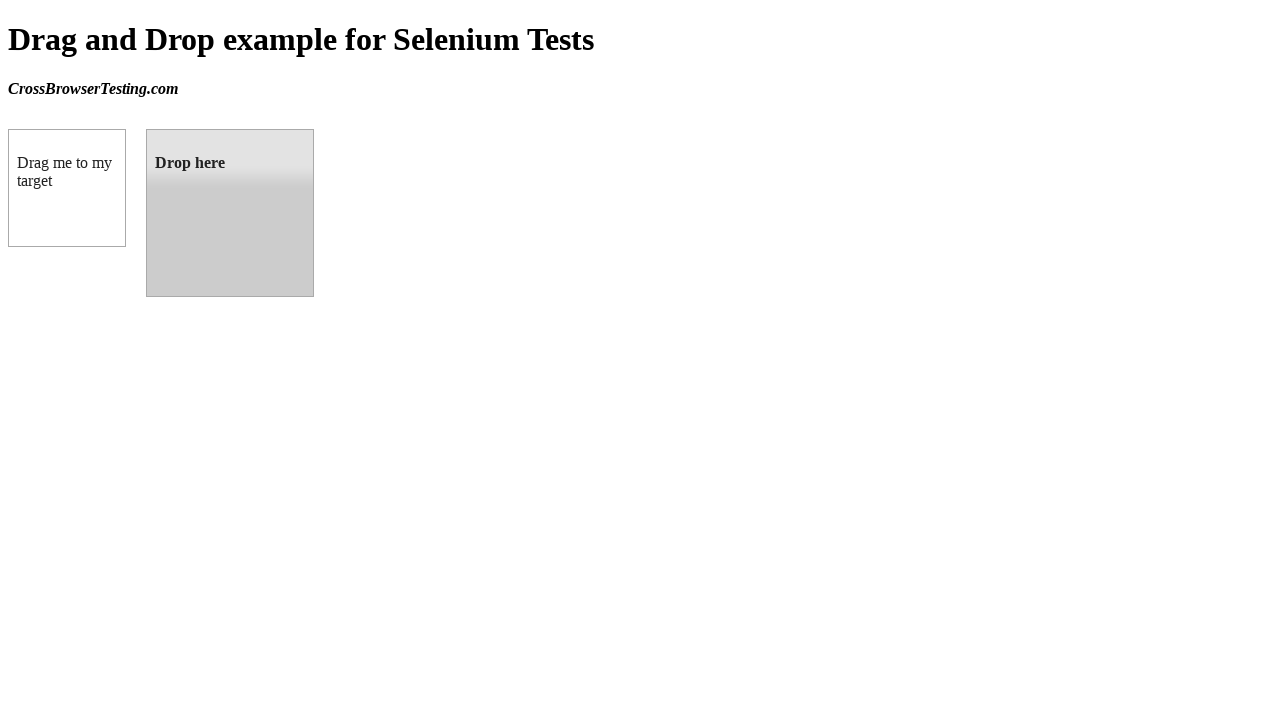

Retrieved bounding box of source element
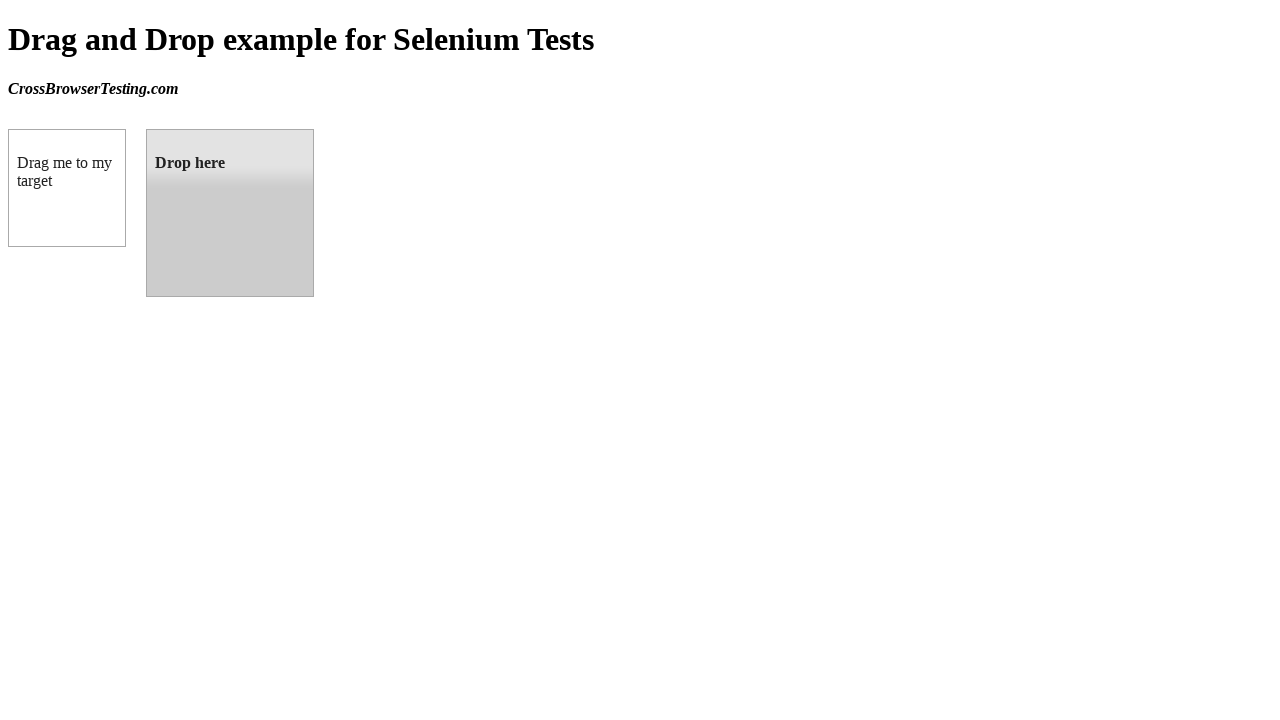

Retrieved bounding box of target element
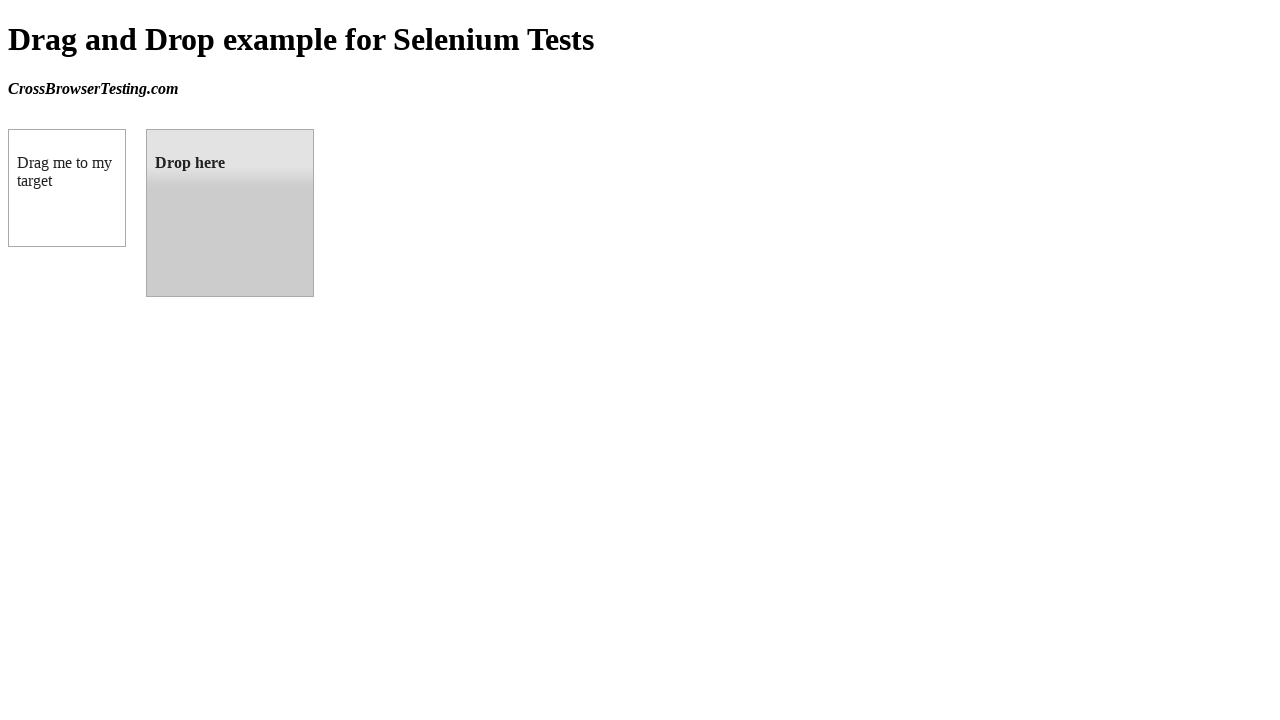

Moved mouse to center of draggable element at (67, 188)
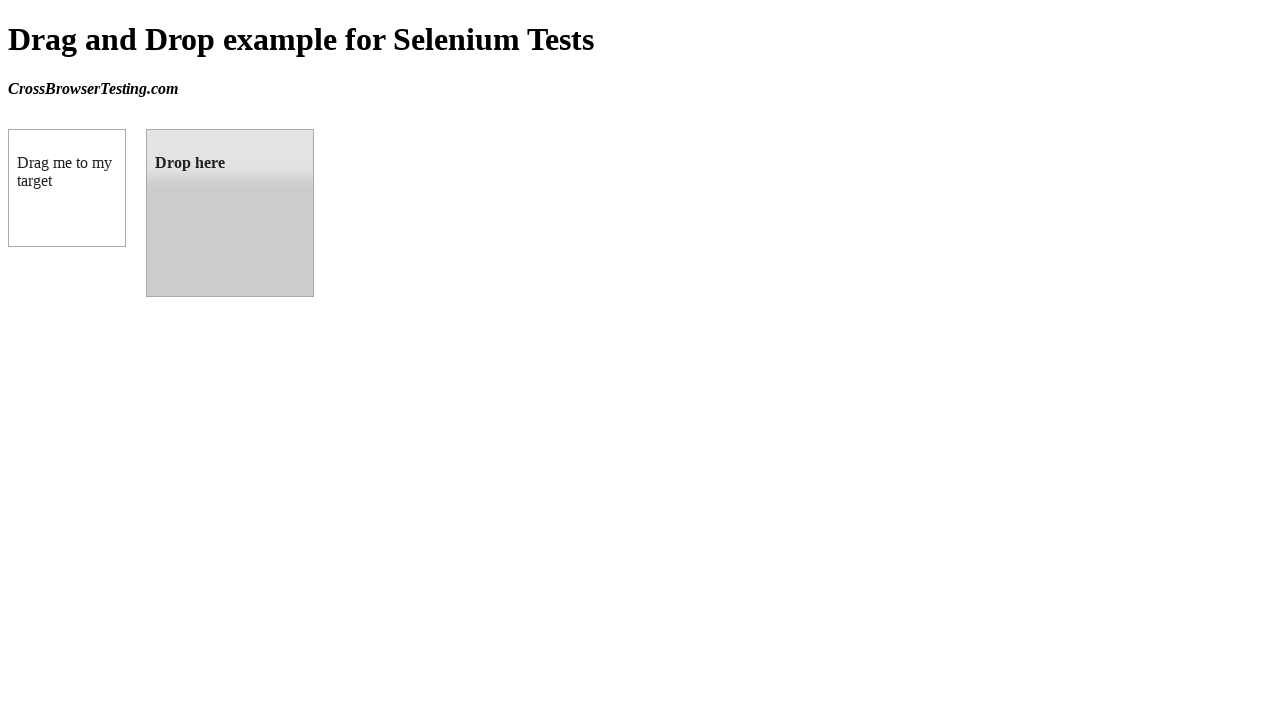

Performed mouse down (click-and-hold) on draggable element at (67, 188)
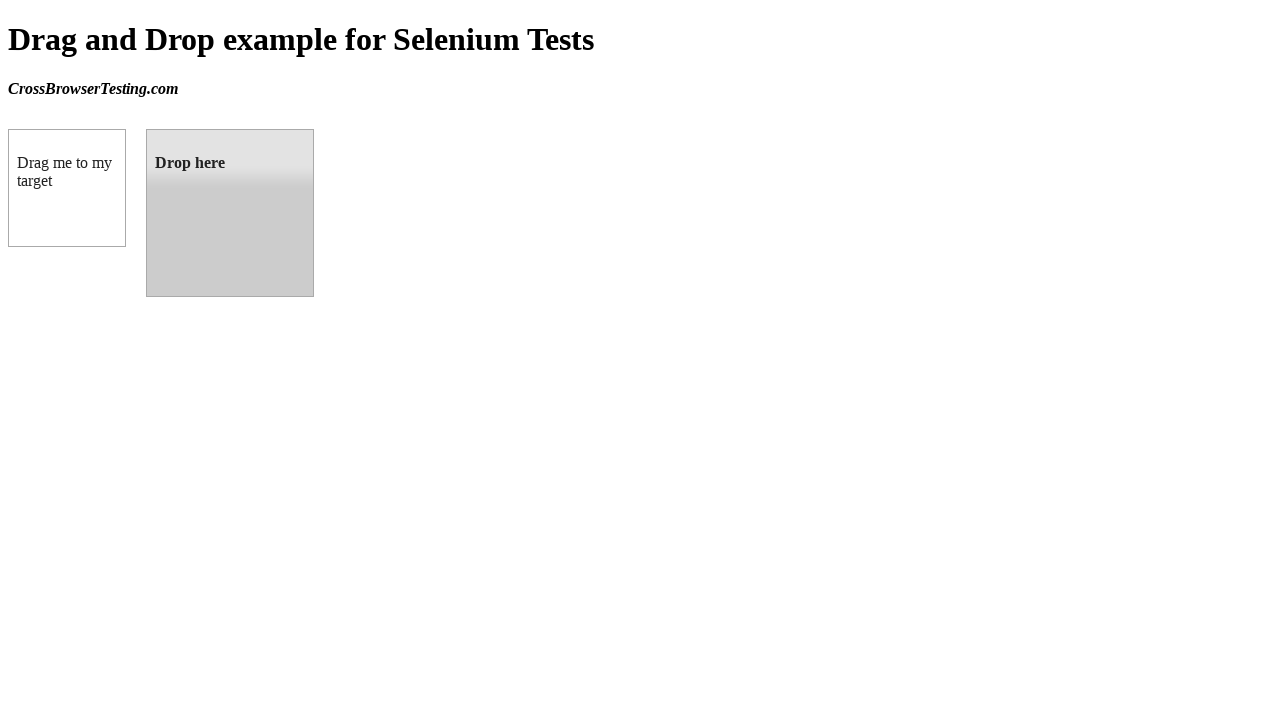

Dragged element to center of droppable target at (230, 213)
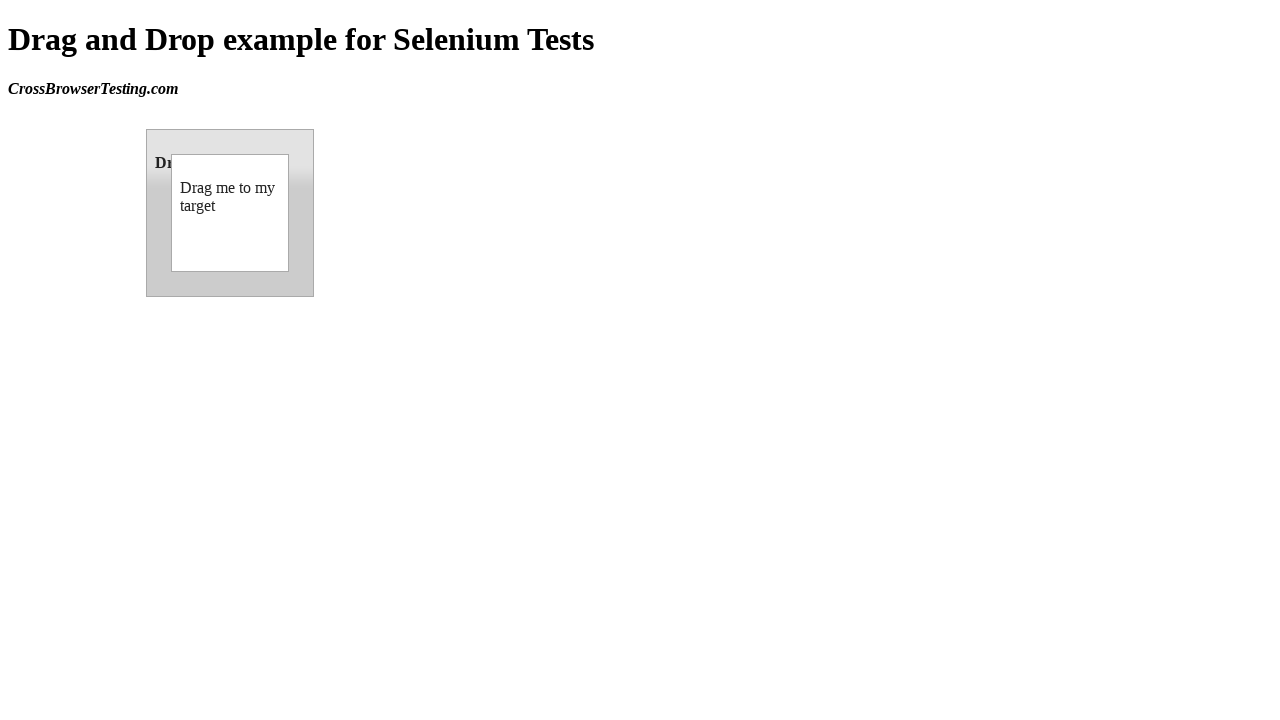

Released mouse button to complete drag-and-drop at (230, 213)
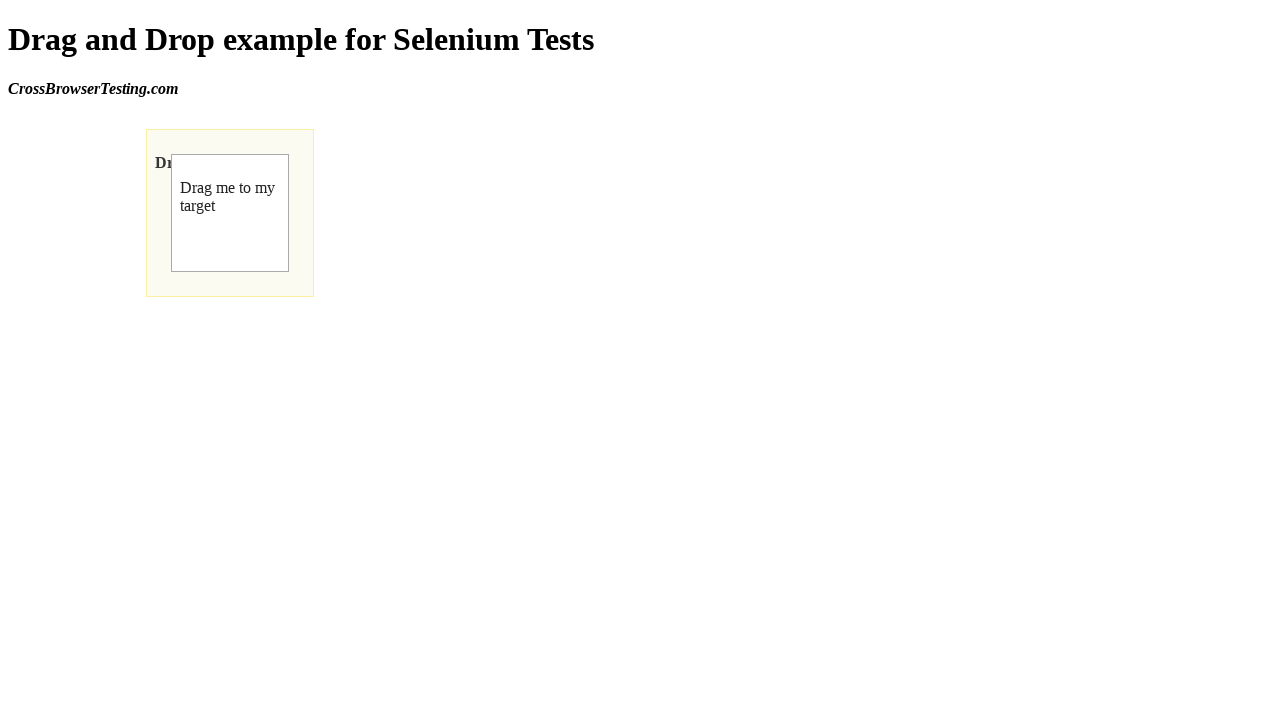

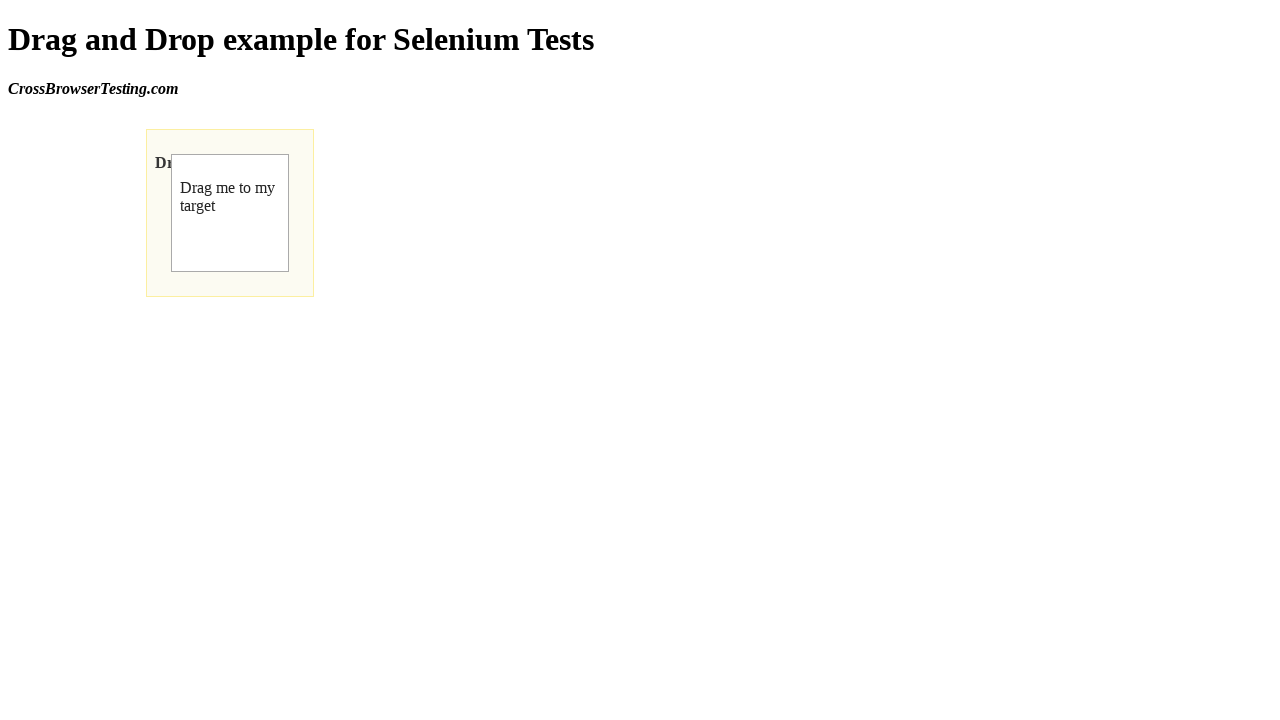